Tests navigation on the Playwright documentation website by clicking the "Get started" link and verifying the Installation heading is displayed.

Starting URL: https://playwright.dev/

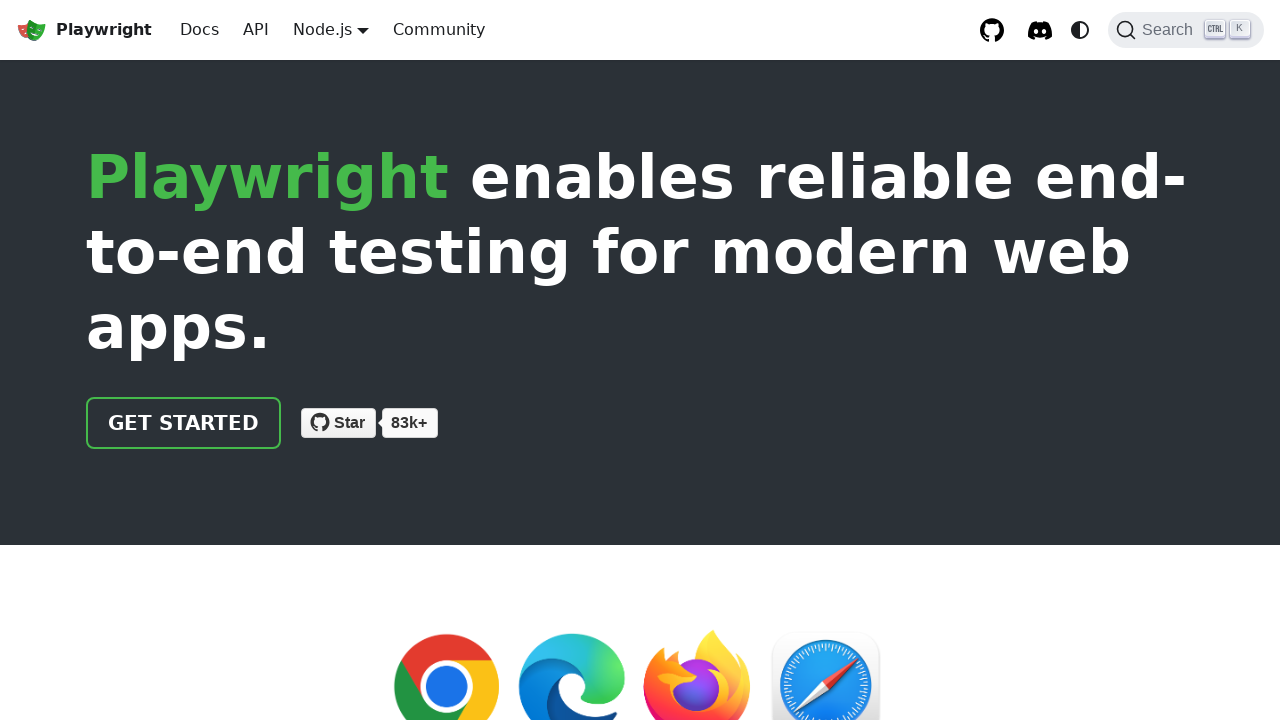

Clicked the 'Get started' link on Playwright website at (184, 423) on internal:role=link[name="Get started"i]
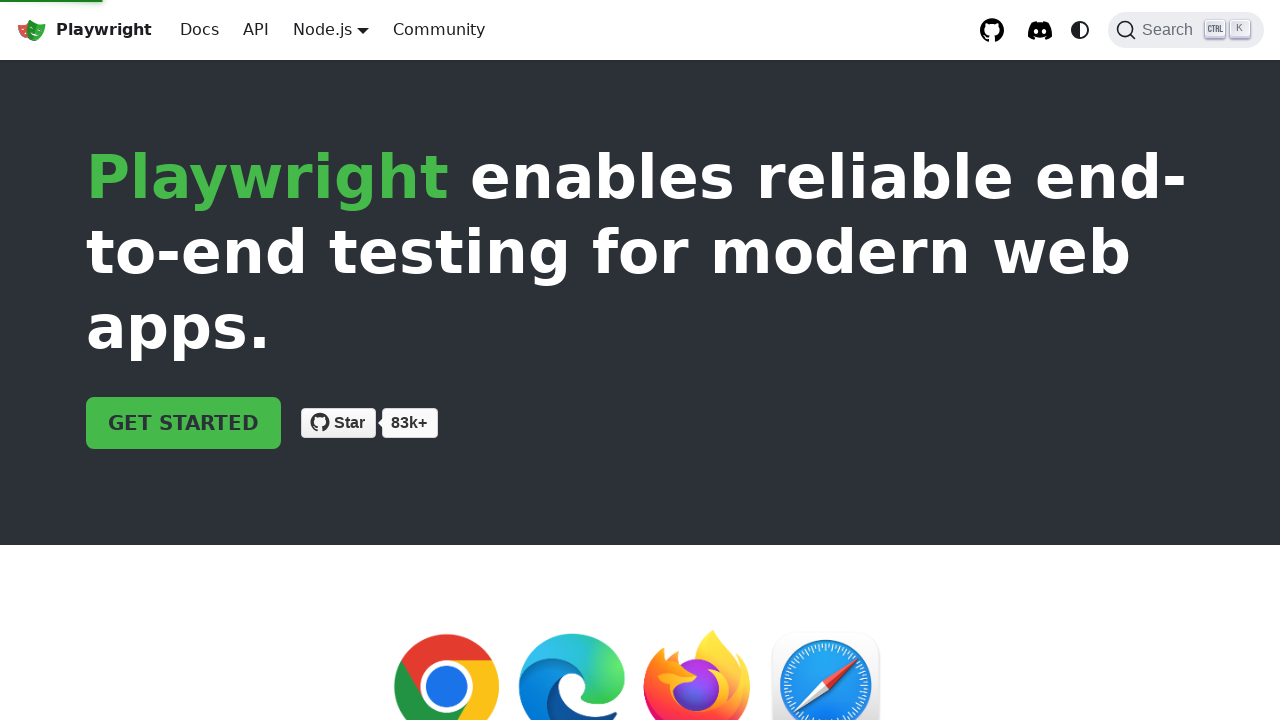

Installation heading is now visible on the Get started page
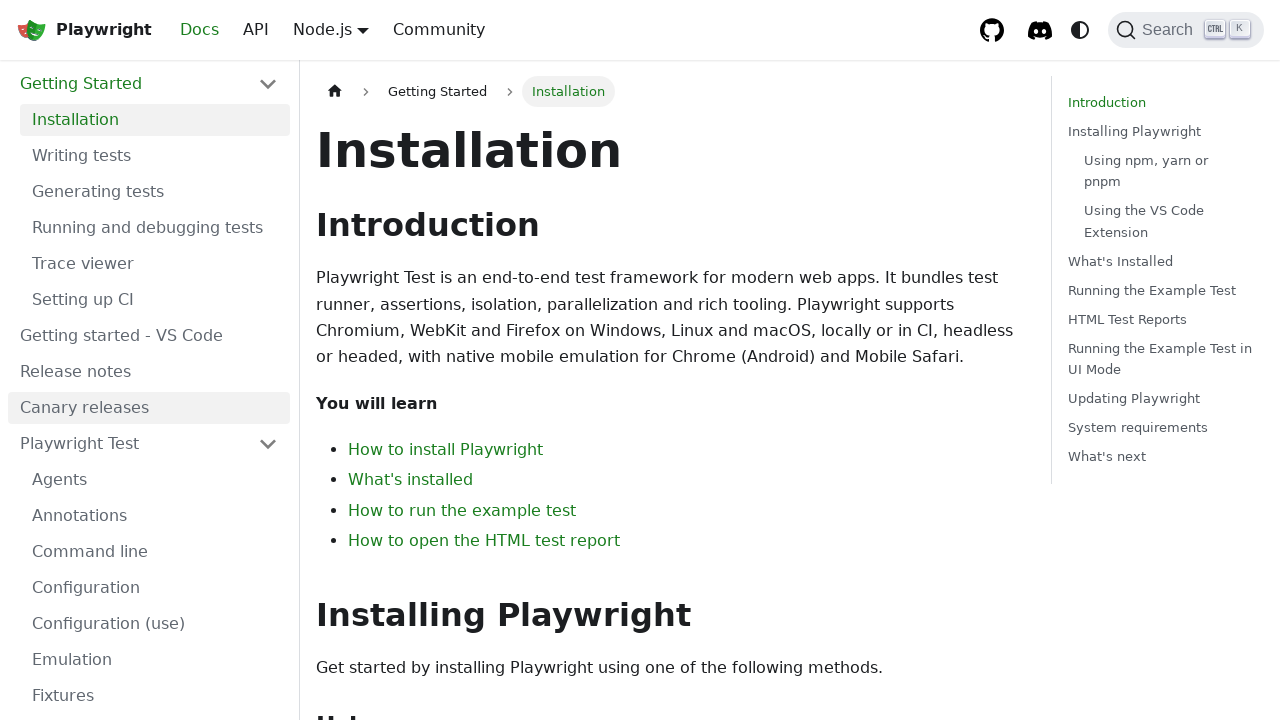

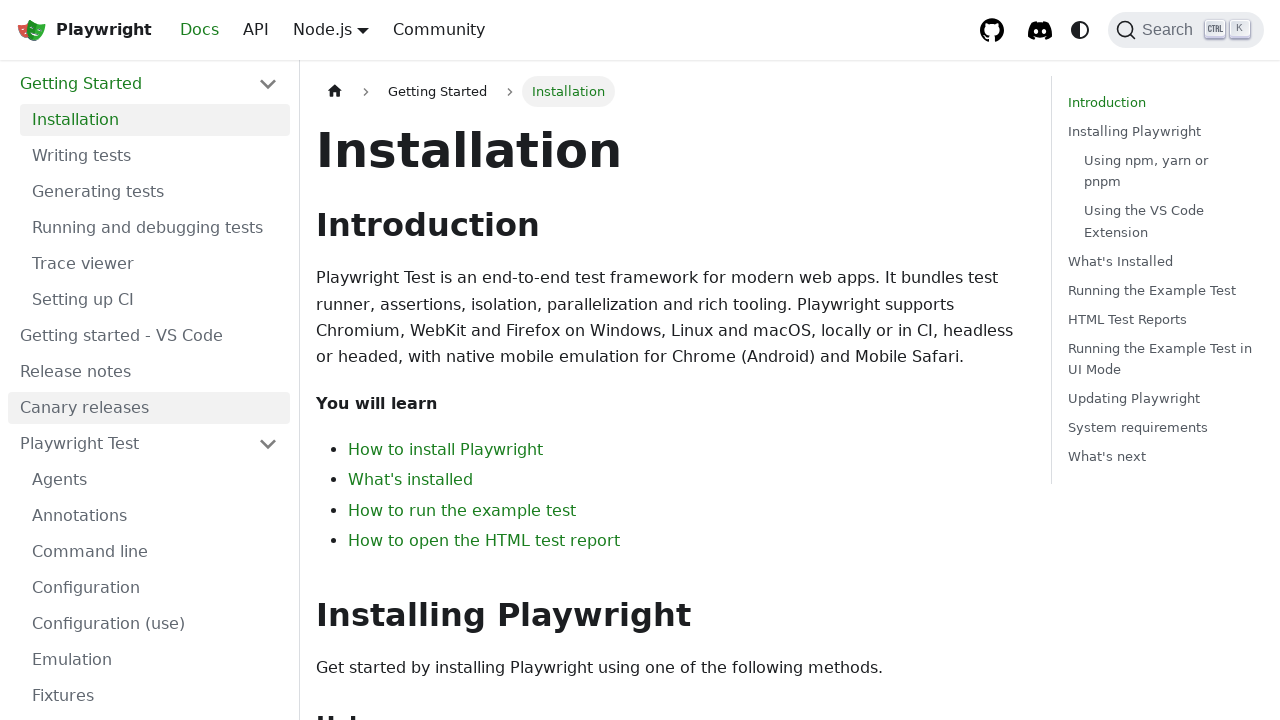